Navigates to the Catalog page by clicking the catalog link

Starting URL: https://data.gov.in/metrics/

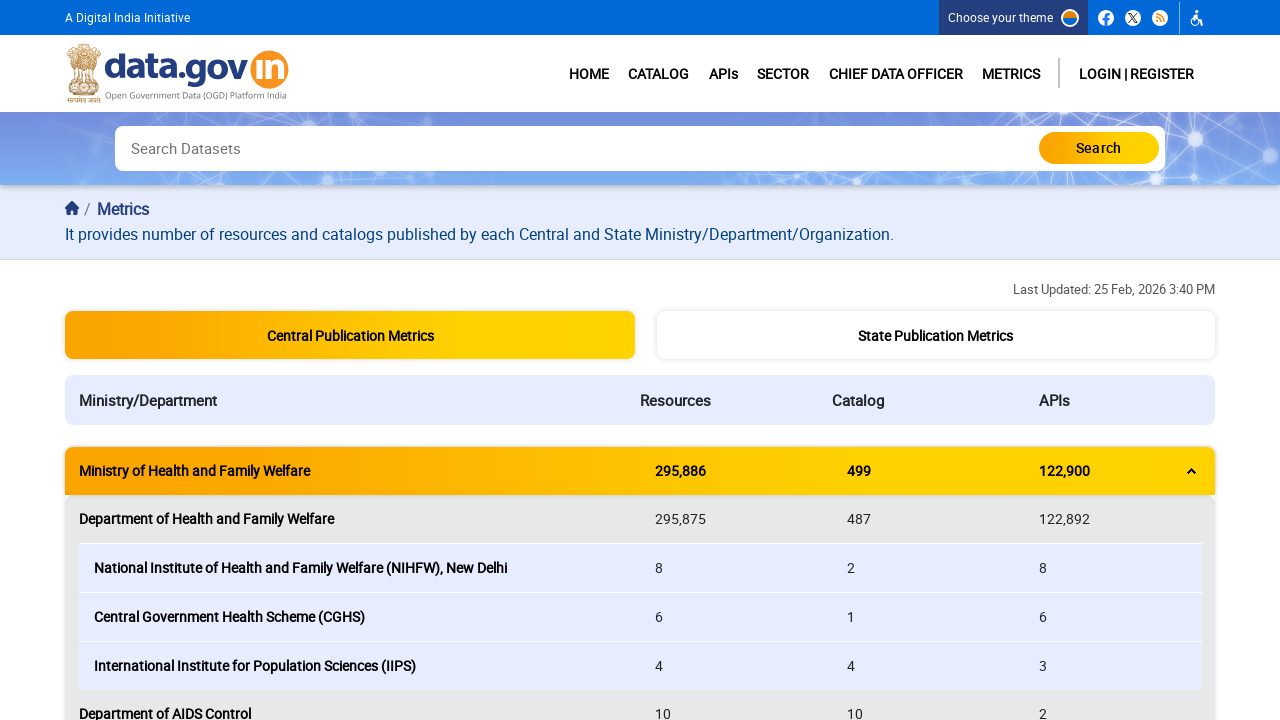

Clicked CATALOG link to navigate to the Catalog page at (659, 74) on a:has-text('CATALOG')
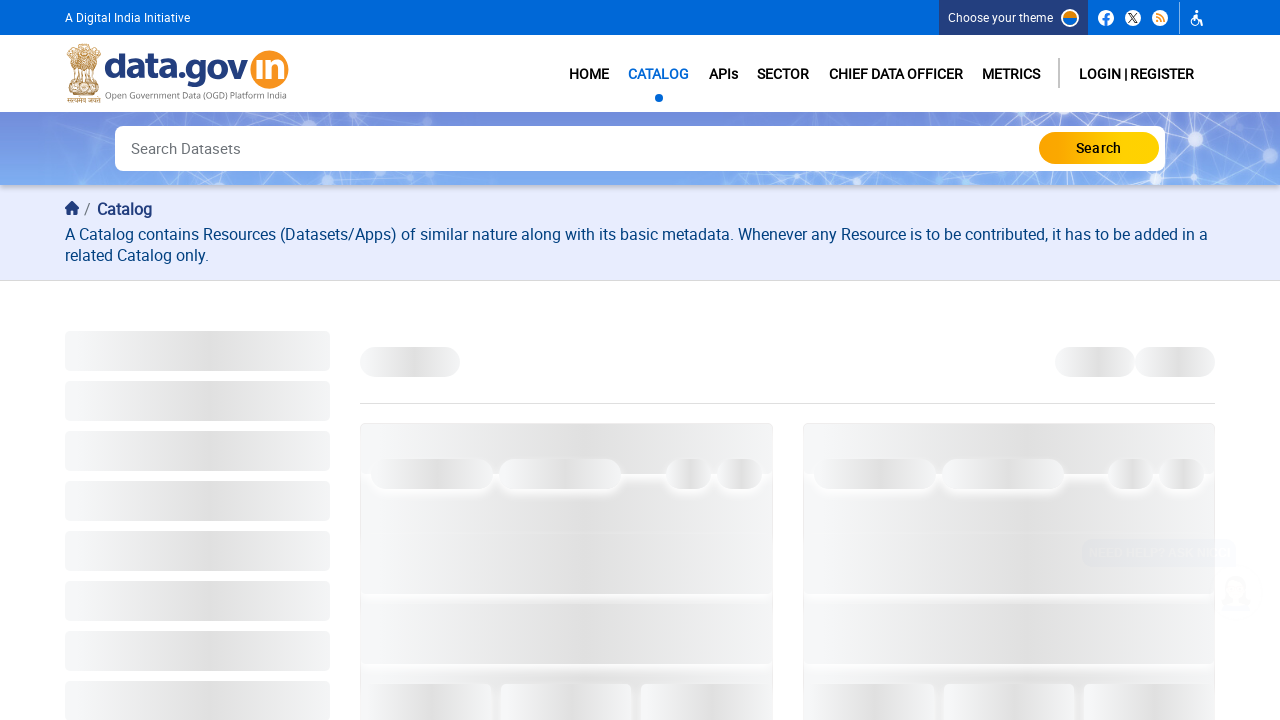

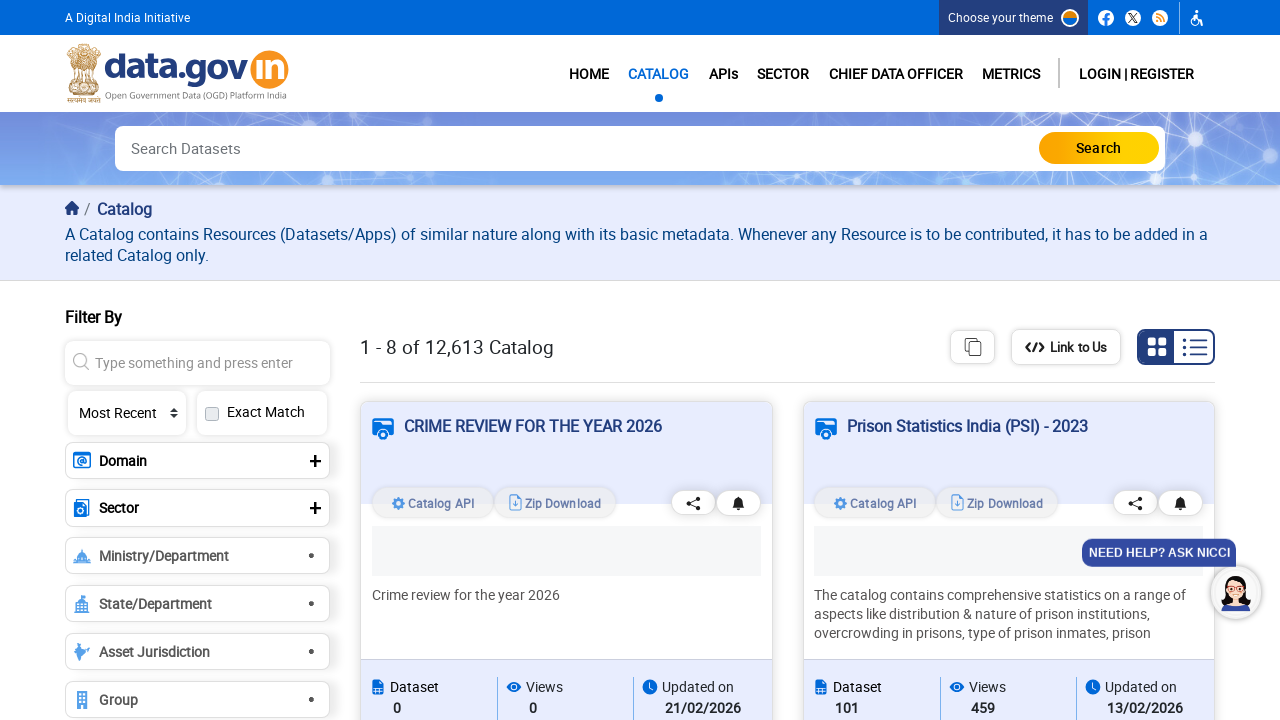